Tests form interactions including filling a text input, selecting a radio button (Male), and checking a checkbox (Sunday) on a practice automation website

Starting URL: https://testautomationpractice.blogspot.com/

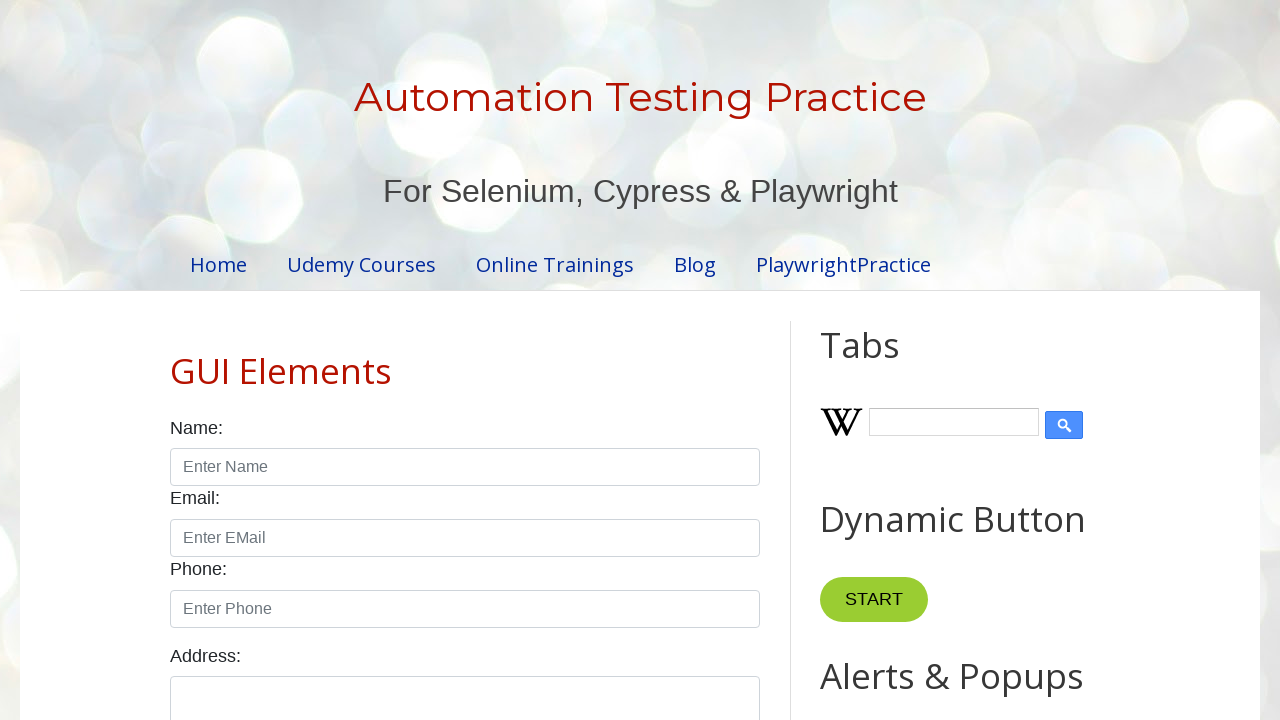

Typed 'Playwright Test' into the Name field on internal:attr=[placeholder="Enter Name"i]
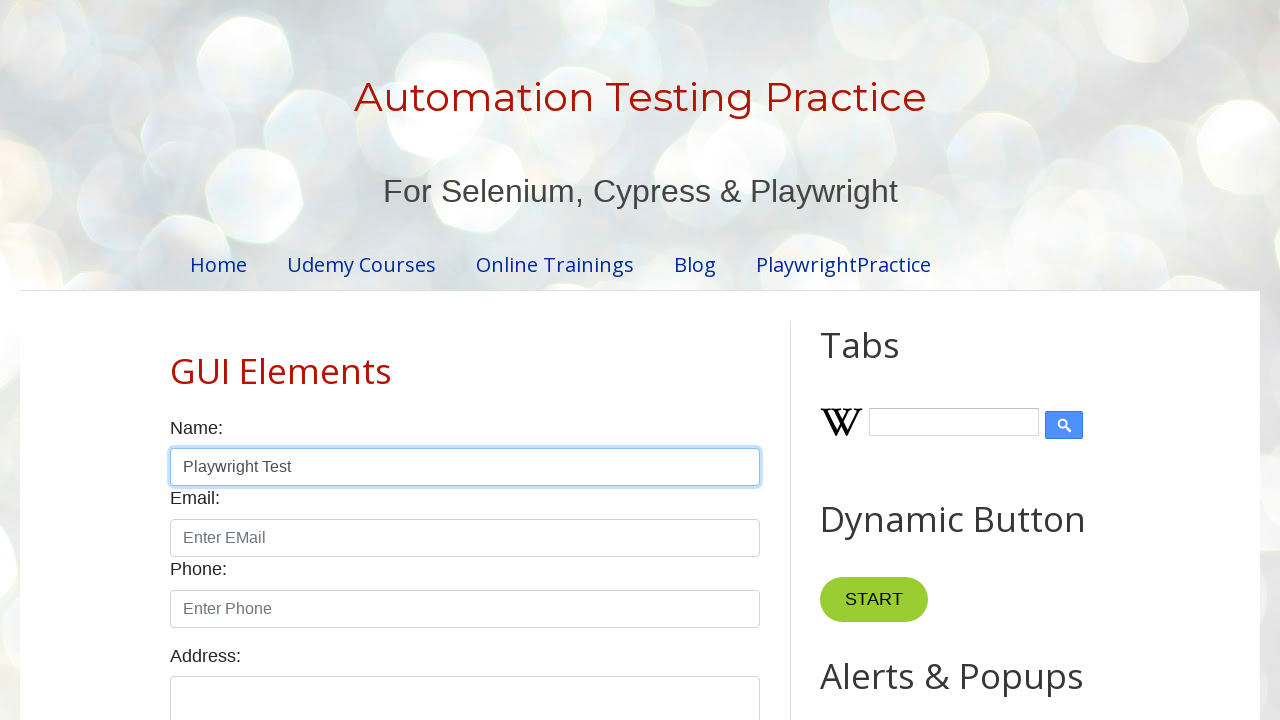

Selected Male radio button at (176, 360) on internal:role=radio[name="Male"s]
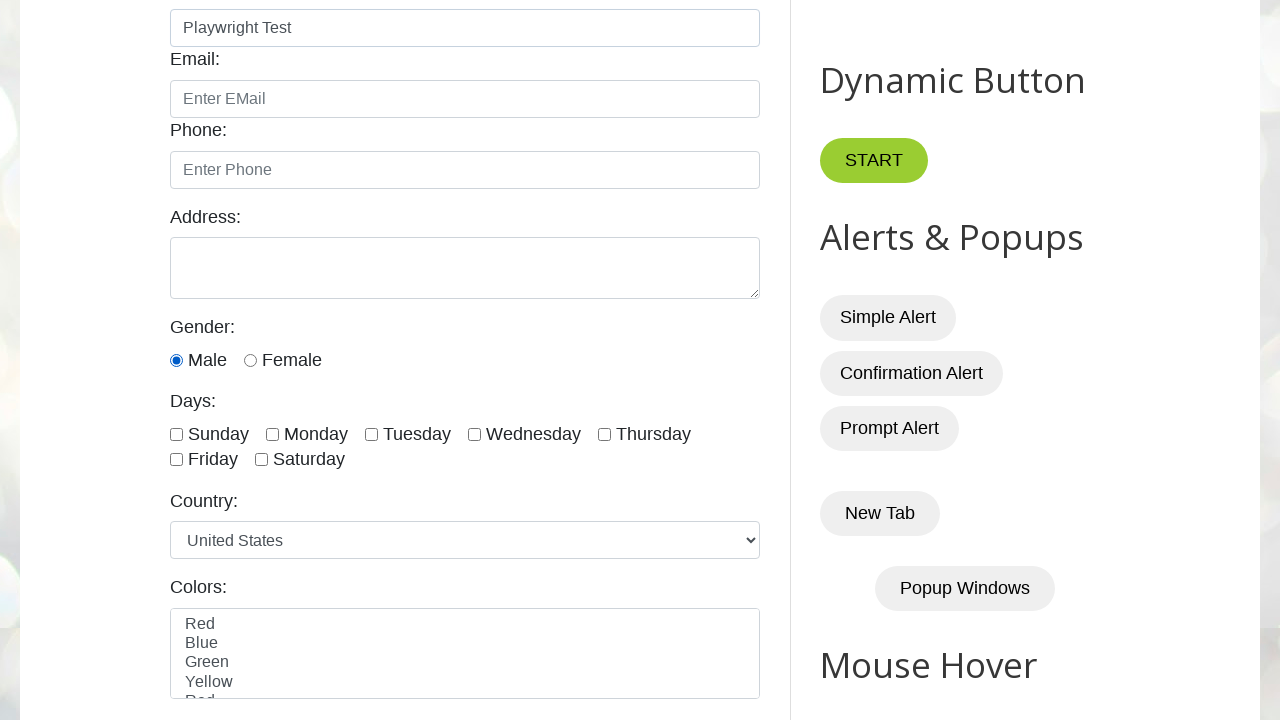

Checked Sunday checkbox at (218, 434) on internal:text="Sunday"s
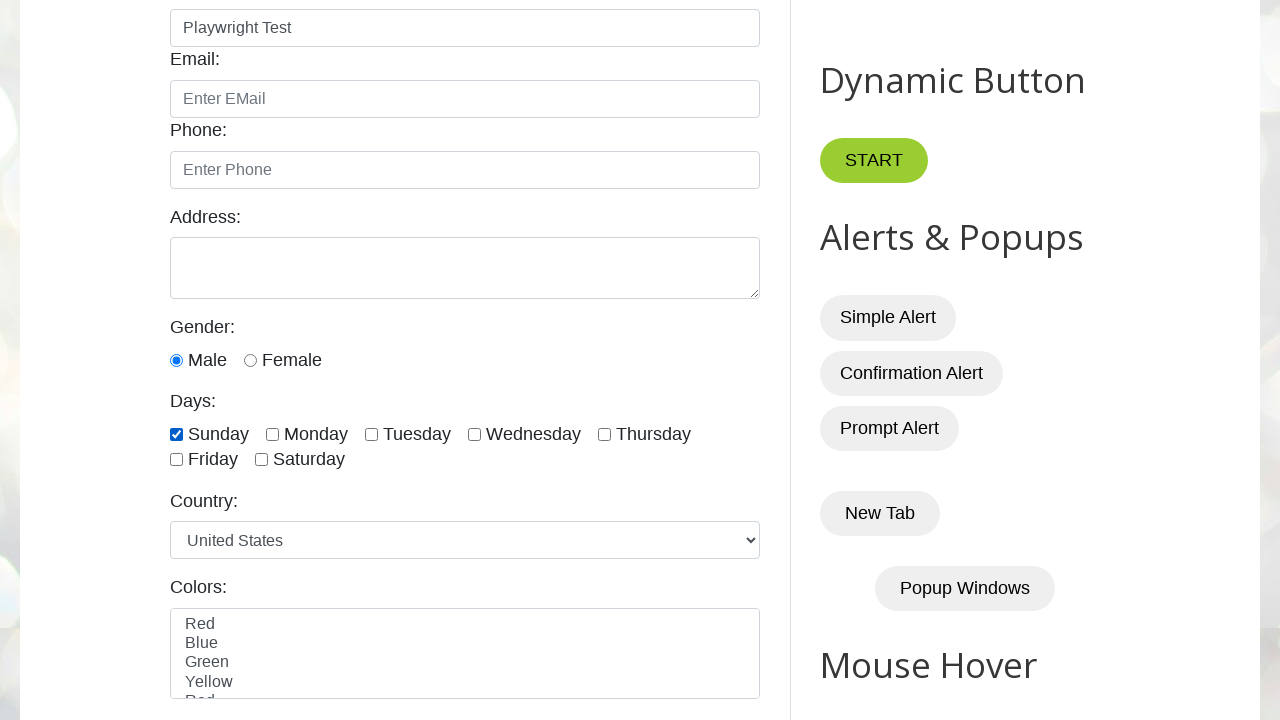

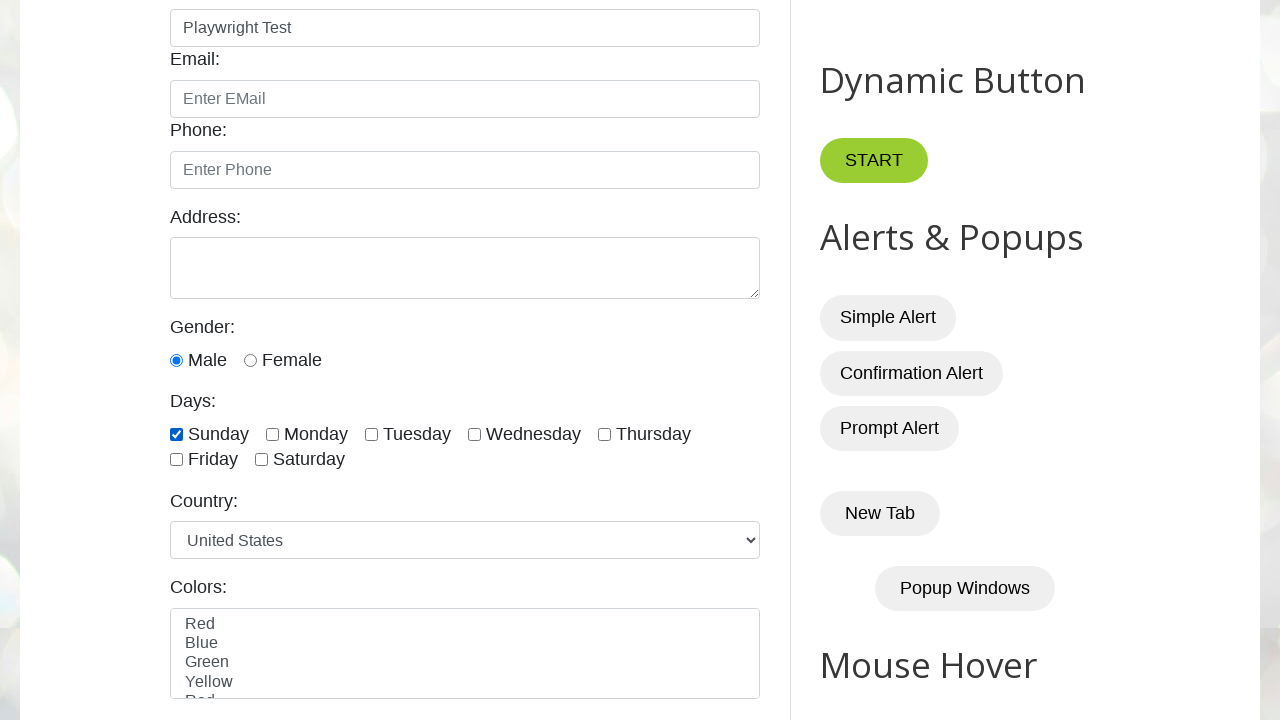